Tests checkbox interactions by selecting all day-of-week checkboxes and then clearing all selected checkboxes

Starting URL: https://testautomationpractice.blogspot.com/

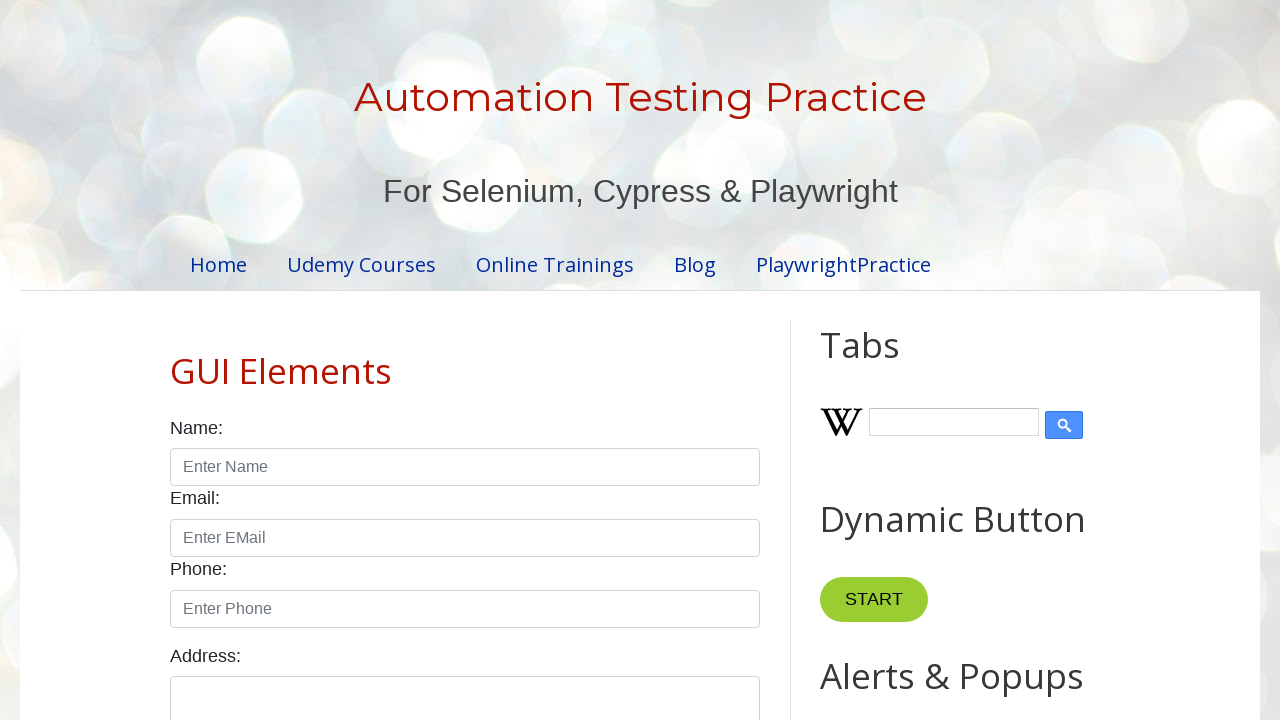

Navigated to test automation practice website
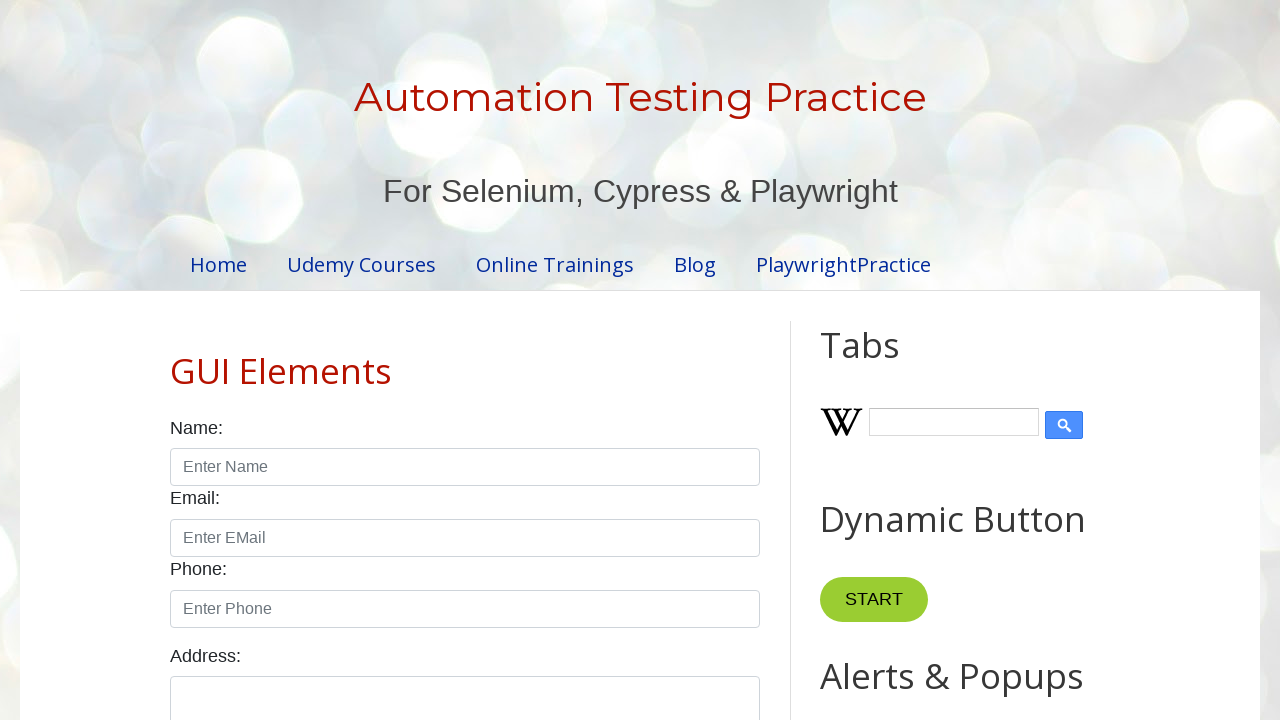

Located all day-of-week checkboxes
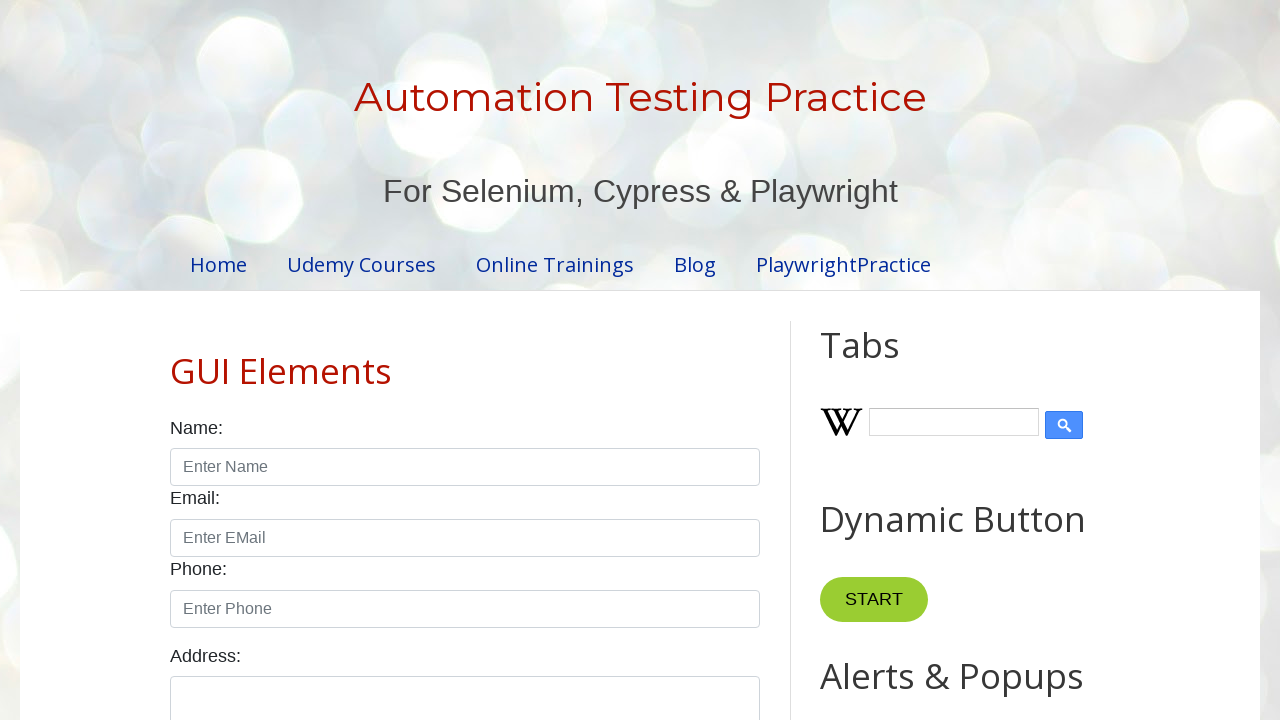

Clicked a day-of-week checkbox to select it at (176, 360) on xpath=//input[contains(@id,'day')] >> nth=0
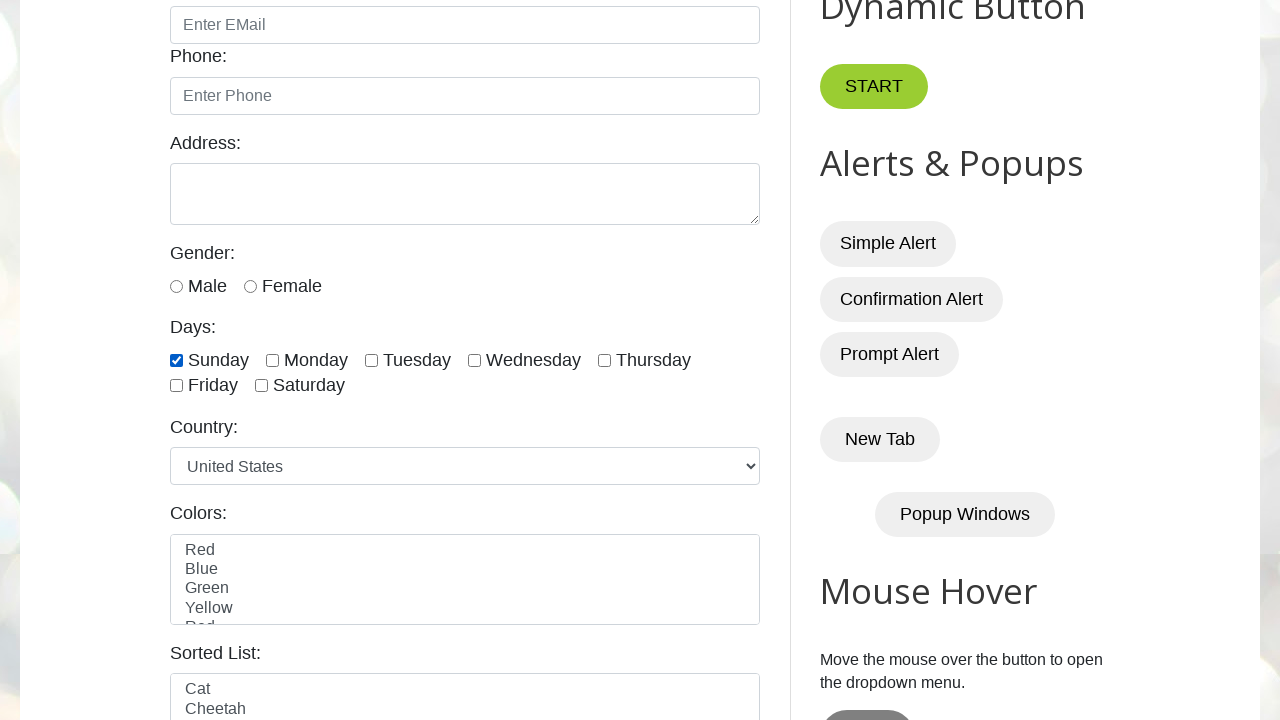

Clicked a day-of-week checkbox to select it at (272, 360) on xpath=//input[contains(@id,'day')] >> nth=1
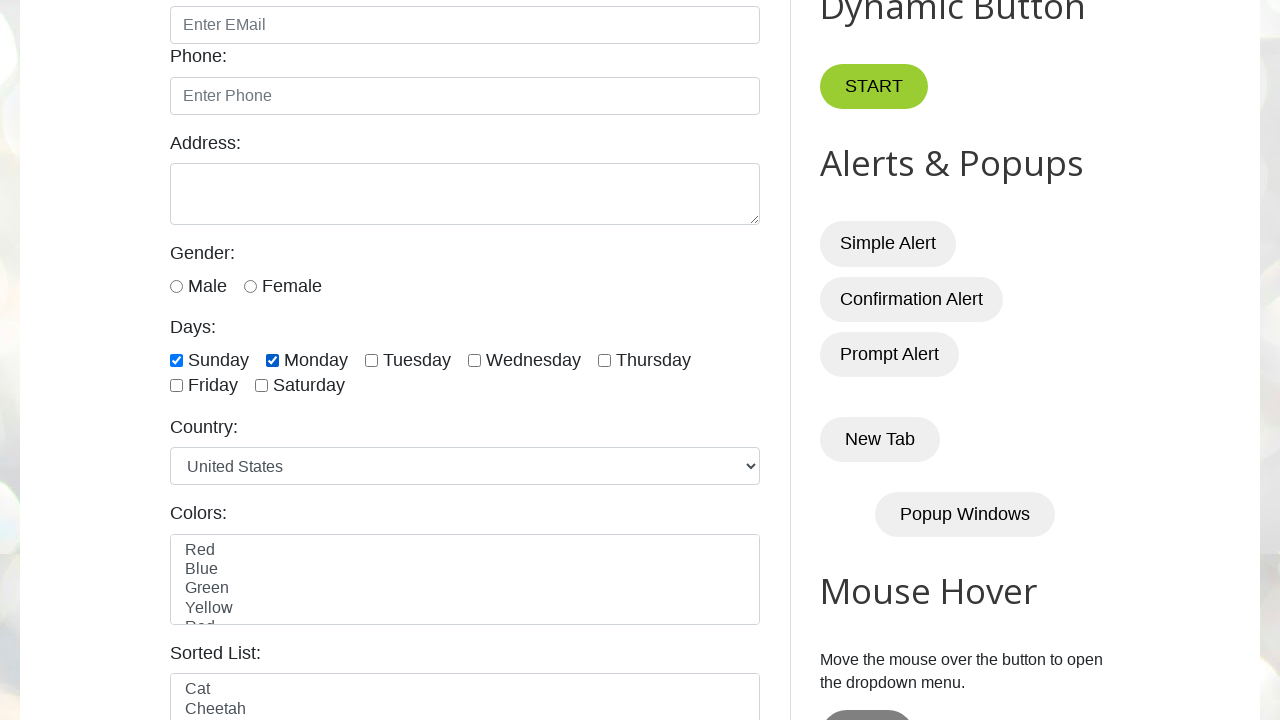

Clicked a day-of-week checkbox to select it at (372, 360) on xpath=//input[contains(@id,'day')] >> nth=2
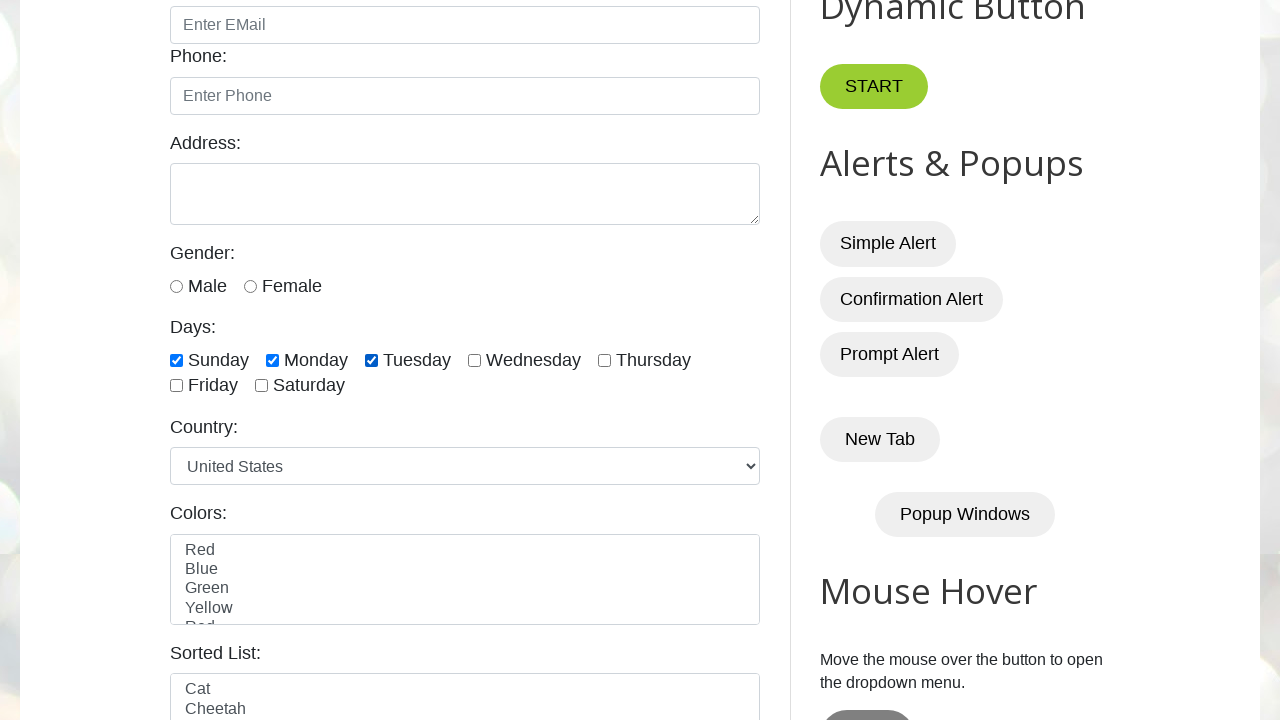

Clicked a day-of-week checkbox to select it at (474, 360) on xpath=//input[contains(@id,'day')] >> nth=3
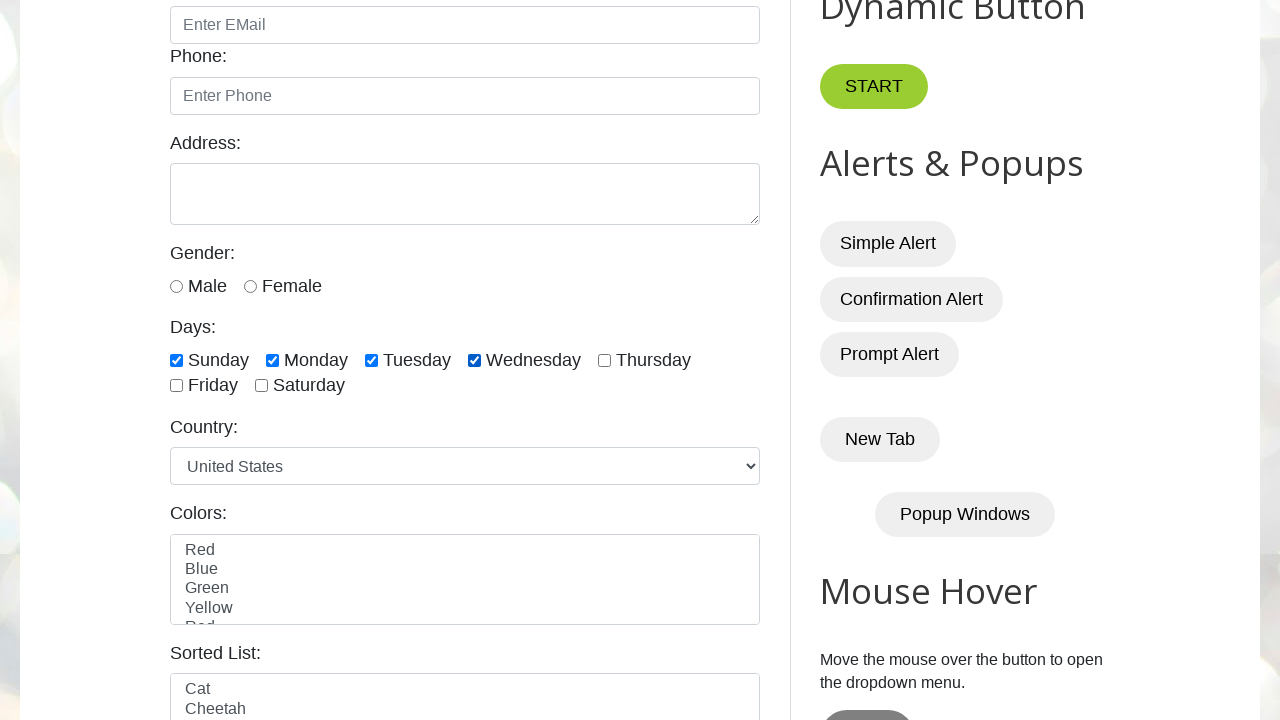

Clicked a day-of-week checkbox to select it at (604, 360) on xpath=//input[contains(@id,'day')] >> nth=4
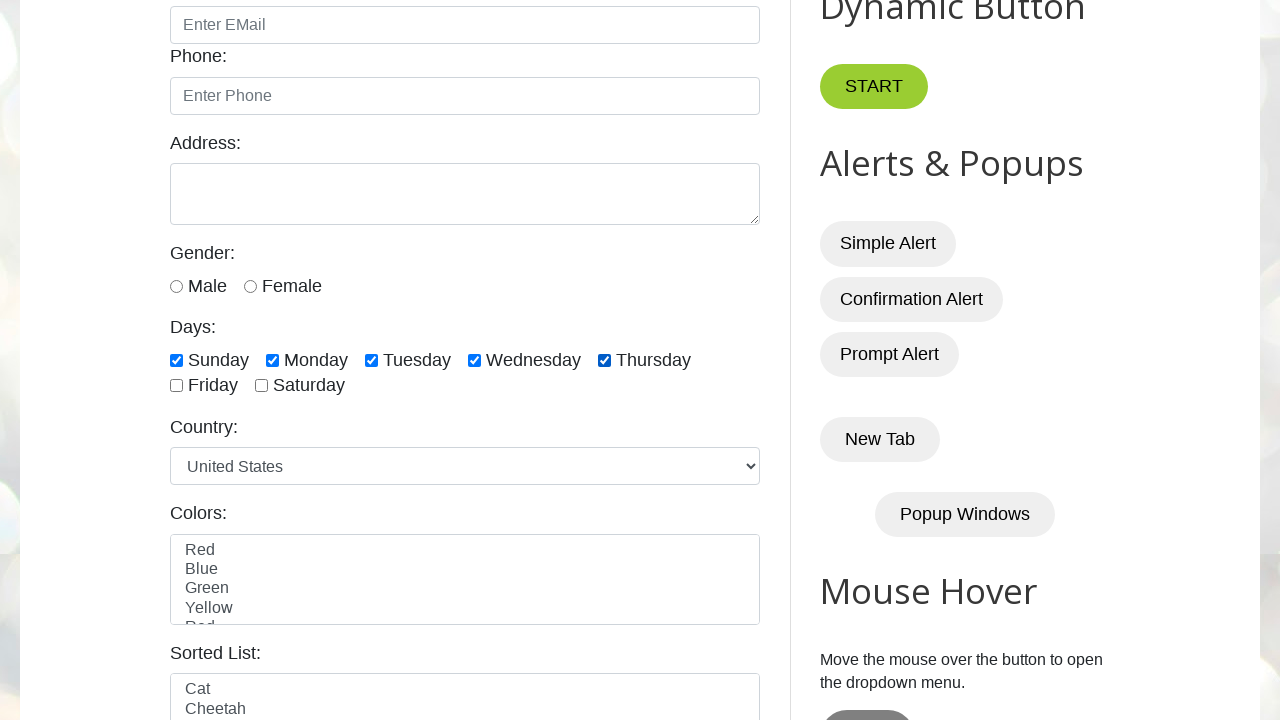

Clicked a day-of-week checkbox to select it at (176, 386) on xpath=//input[contains(@id,'day')] >> nth=5
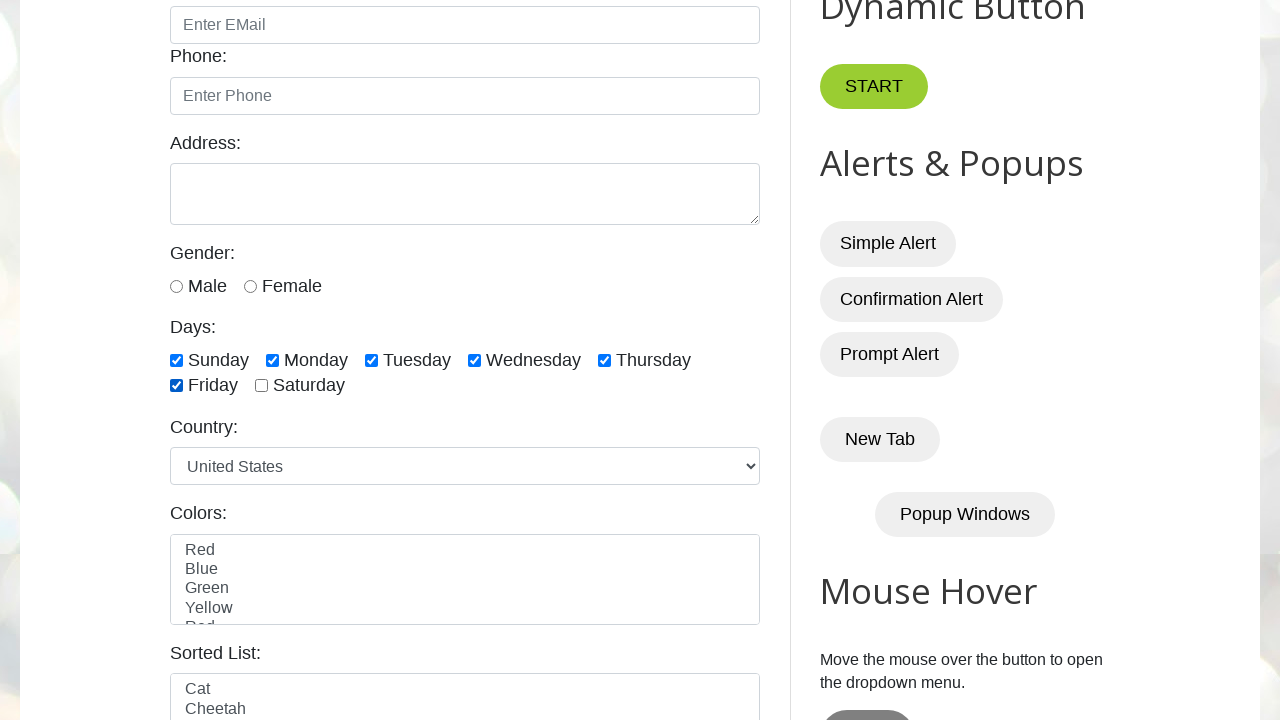

Clicked a day-of-week checkbox to select it at (262, 386) on xpath=//input[contains(@id,'day')] >> nth=6
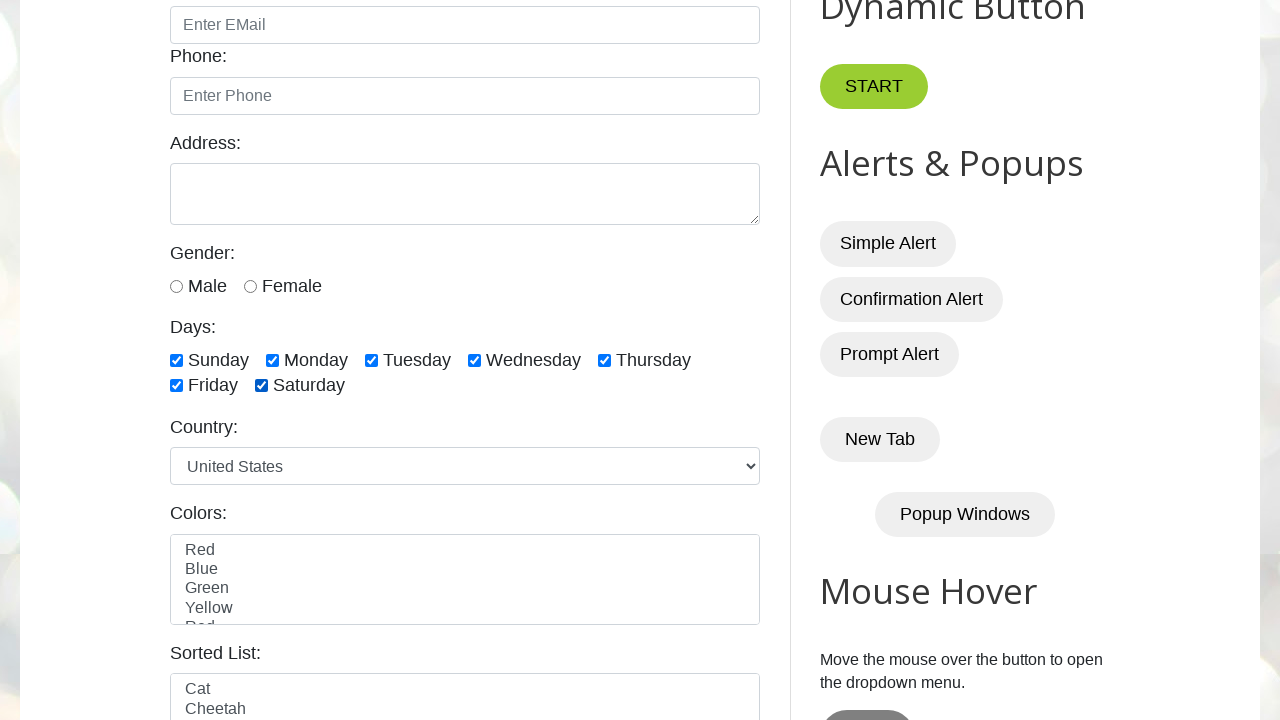

Clicked a selected day-of-week checkbox to deselect it at (176, 360) on xpath=//input[contains(@id,'day')] >> nth=0
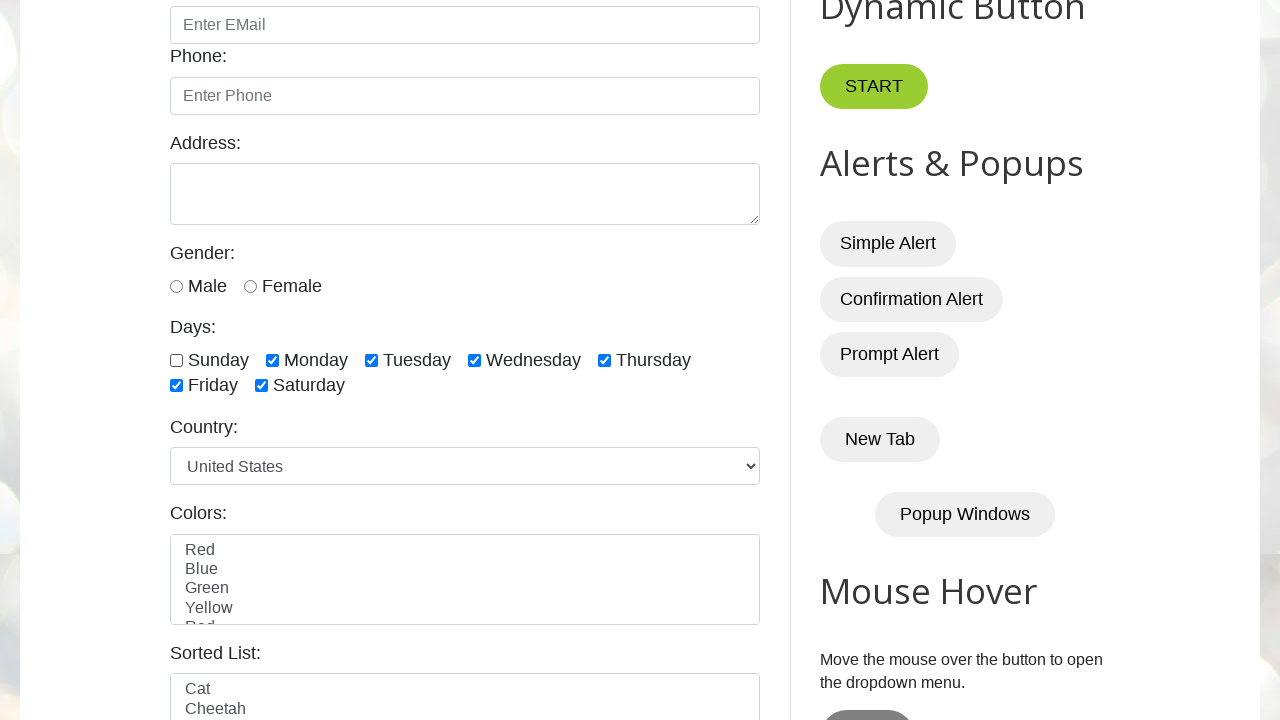

Clicked a selected day-of-week checkbox to deselect it at (272, 360) on xpath=//input[contains(@id,'day')] >> nth=1
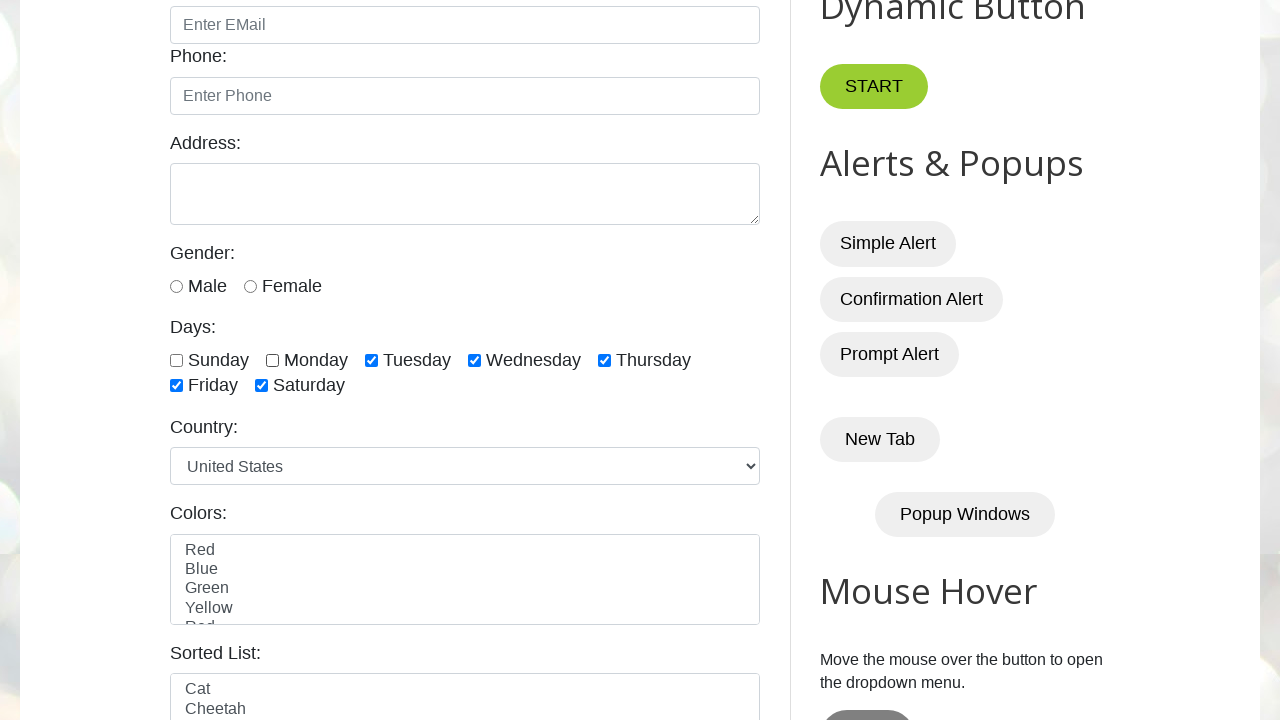

Clicked a selected day-of-week checkbox to deselect it at (372, 360) on xpath=//input[contains(@id,'day')] >> nth=2
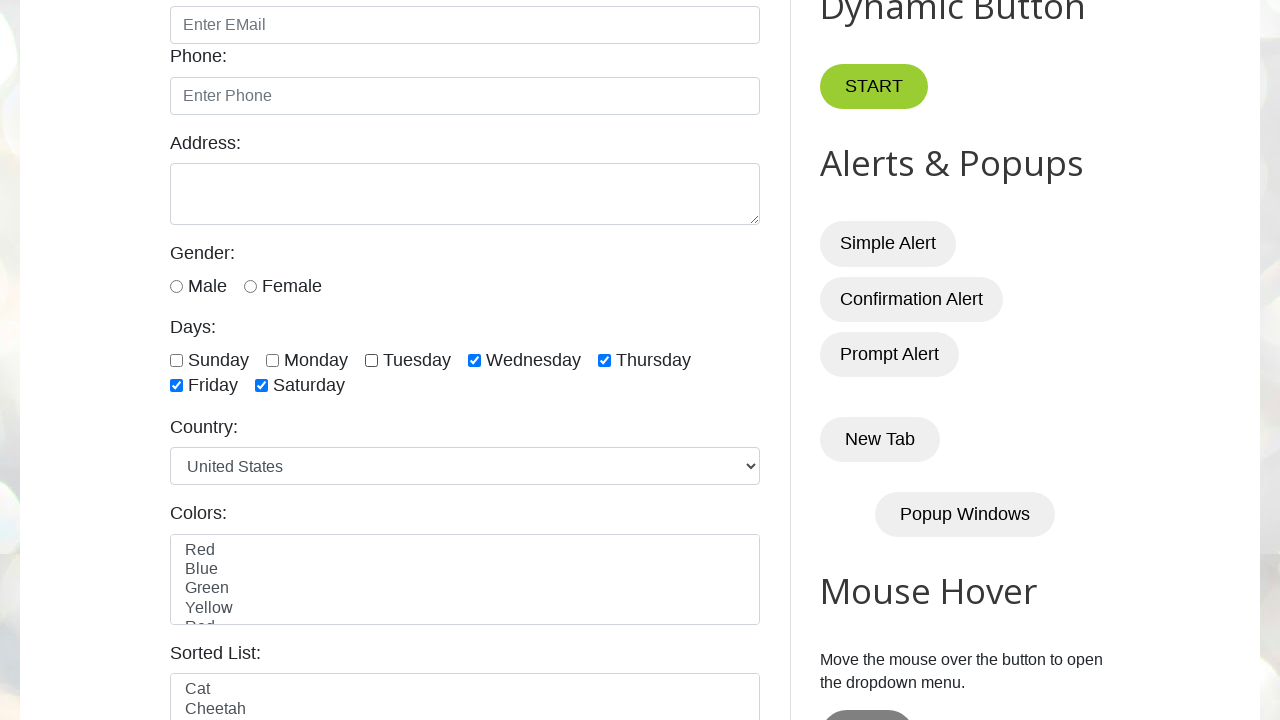

Clicked a selected day-of-week checkbox to deselect it at (474, 360) on xpath=//input[contains(@id,'day')] >> nth=3
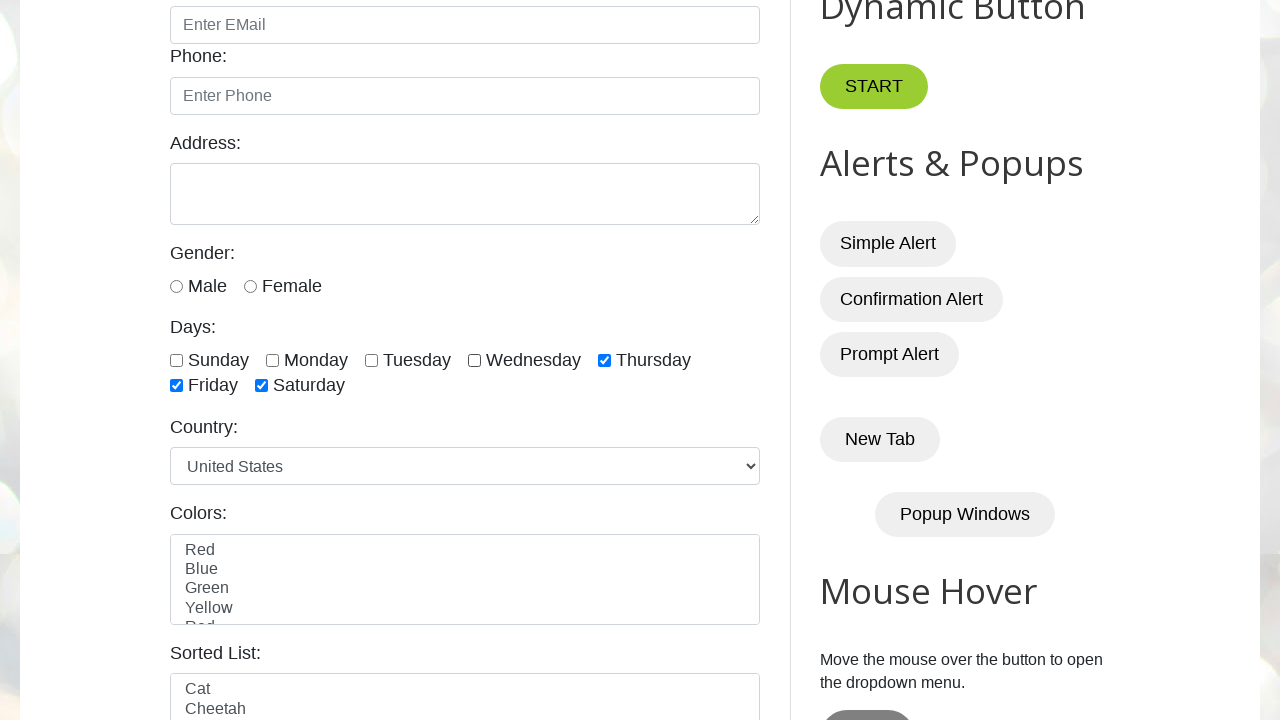

Clicked a selected day-of-week checkbox to deselect it at (604, 360) on xpath=//input[contains(@id,'day')] >> nth=4
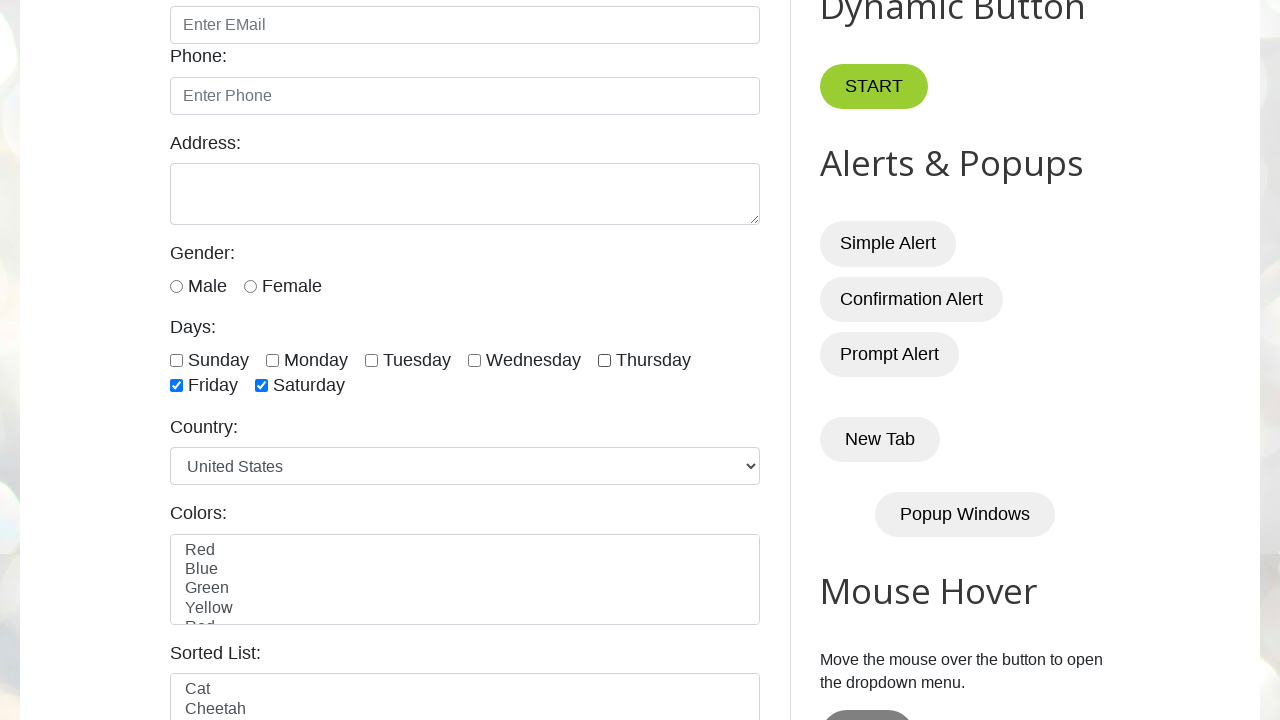

Clicked a selected day-of-week checkbox to deselect it at (176, 386) on xpath=//input[contains(@id,'day')] >> nth=5
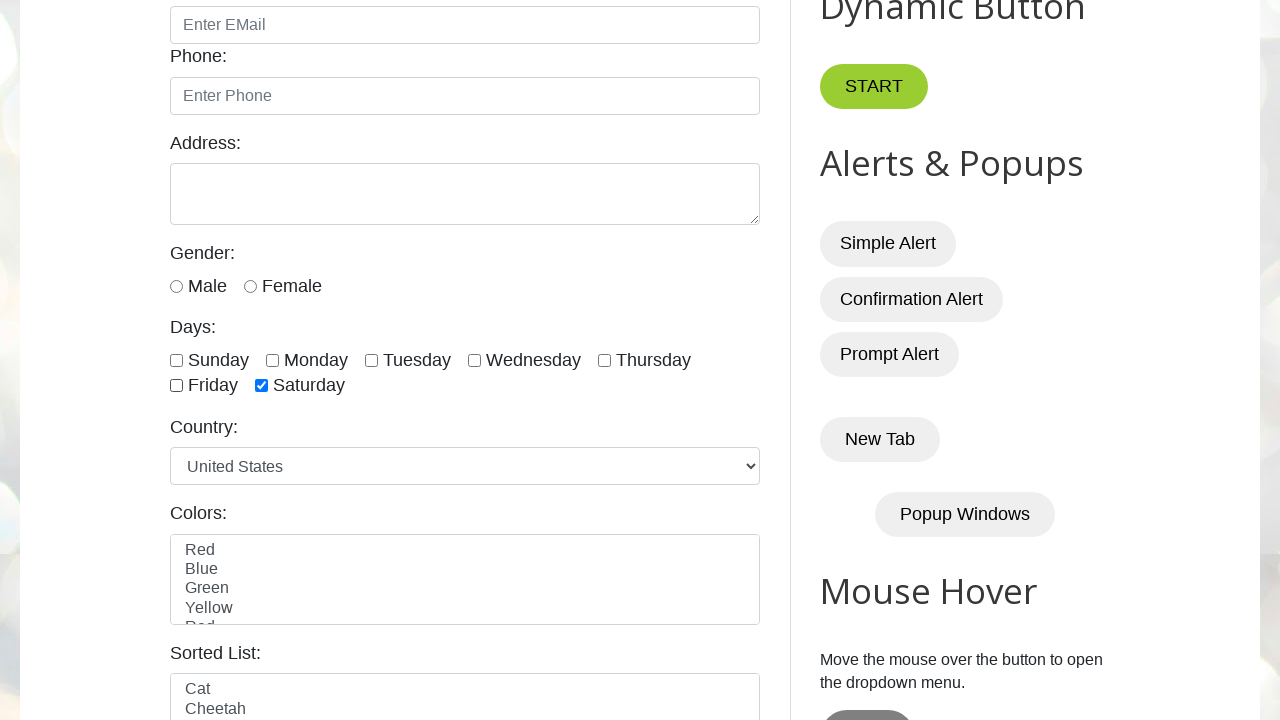

Clicked a selected day-of-week checkbox to deselect it at (262, 386) on xpath=//input[contains(@id,'day')] >> nth=6
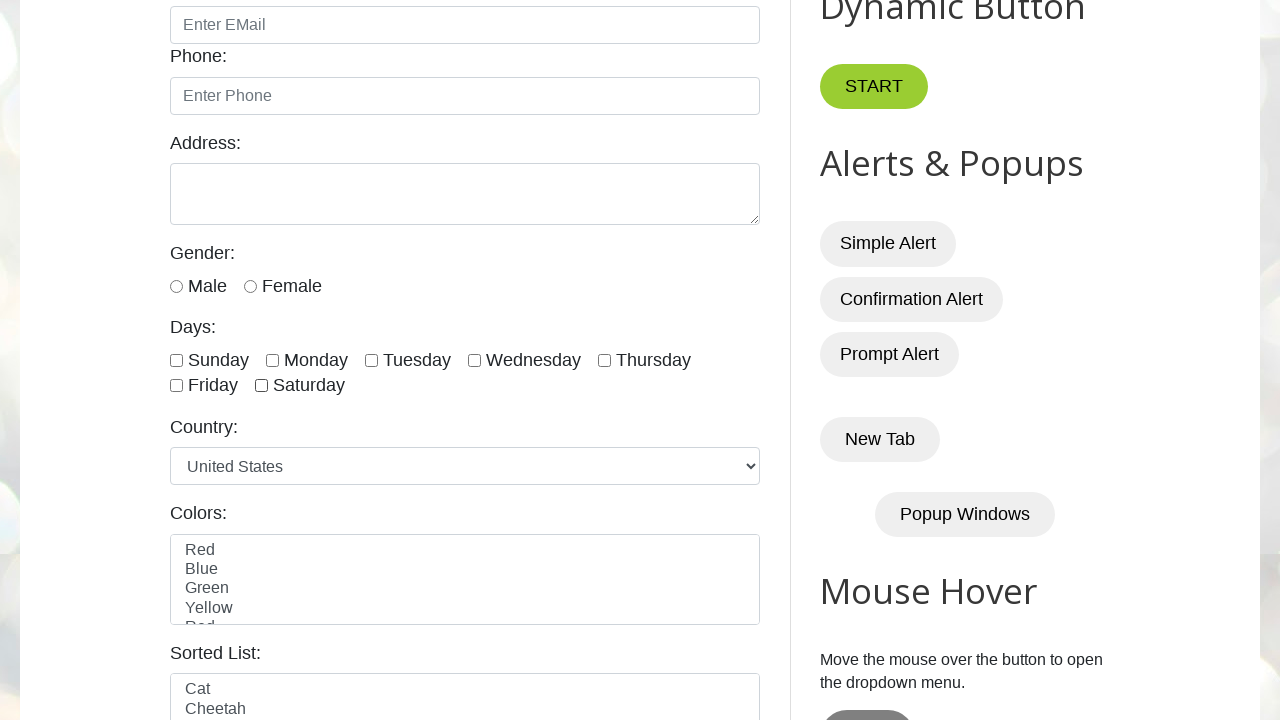

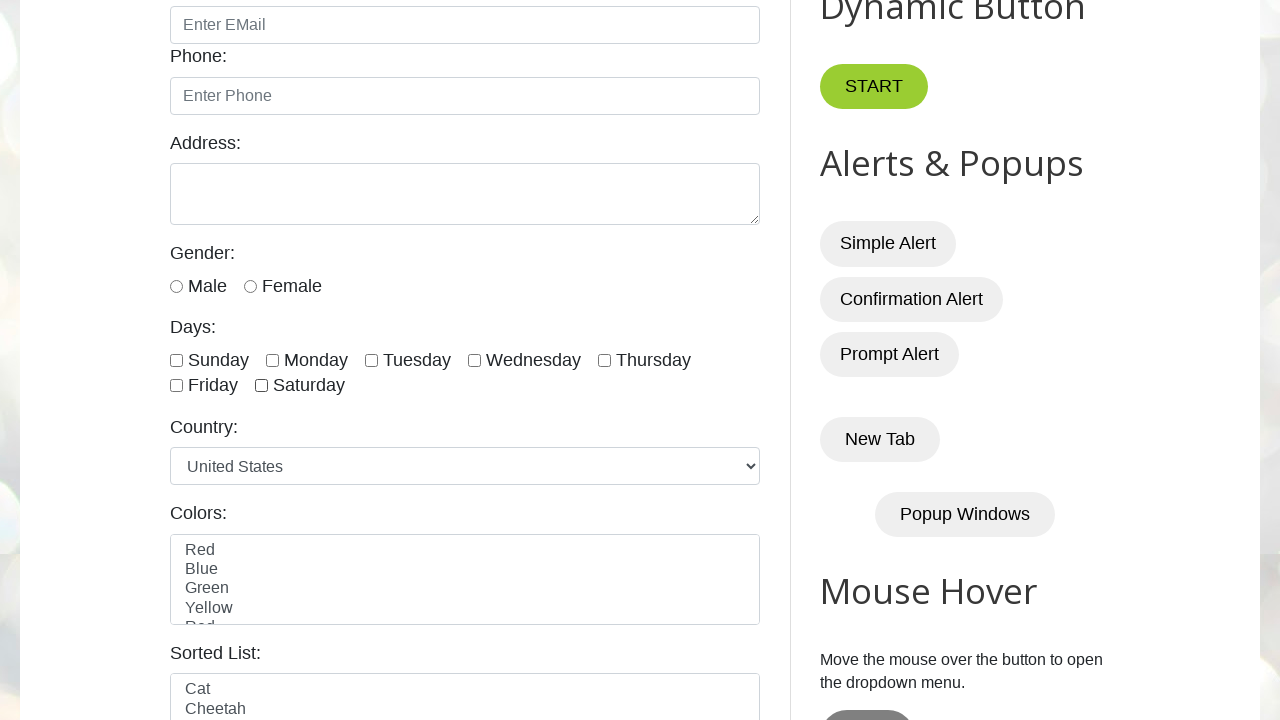